Tests handling of hidden radio buttons by finding all male radio buttons and clicking the one that is visible (has non-zero X position)

Starting URL: http://seleniumpractise.blogspot.com/2016/08/how-to-automate-radio-button-in.html

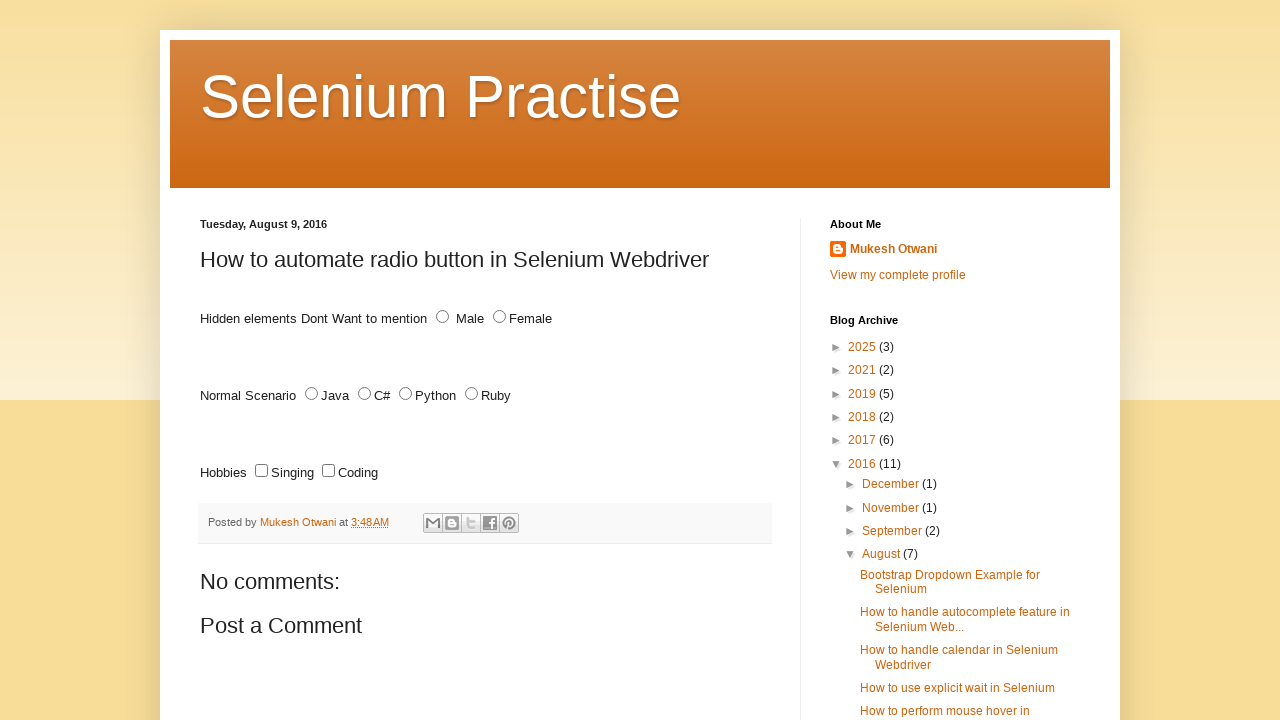

Navigated to radio button practice page
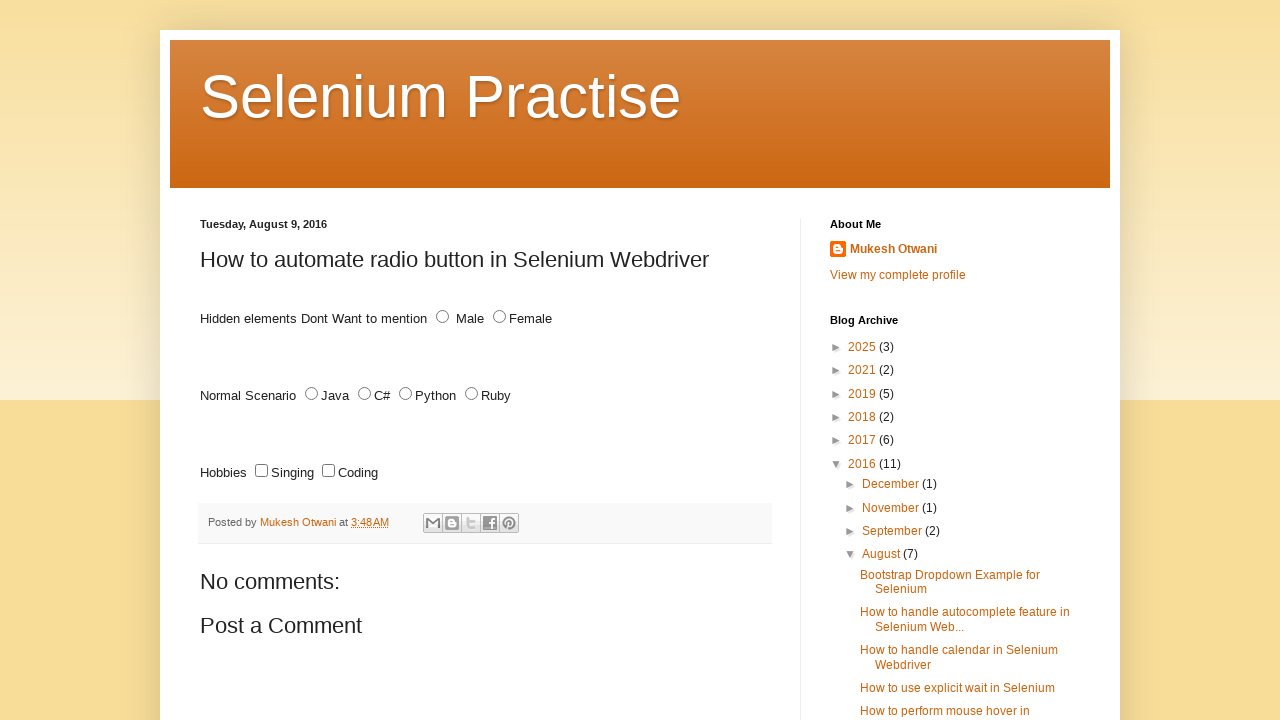

Found all male radio button elements
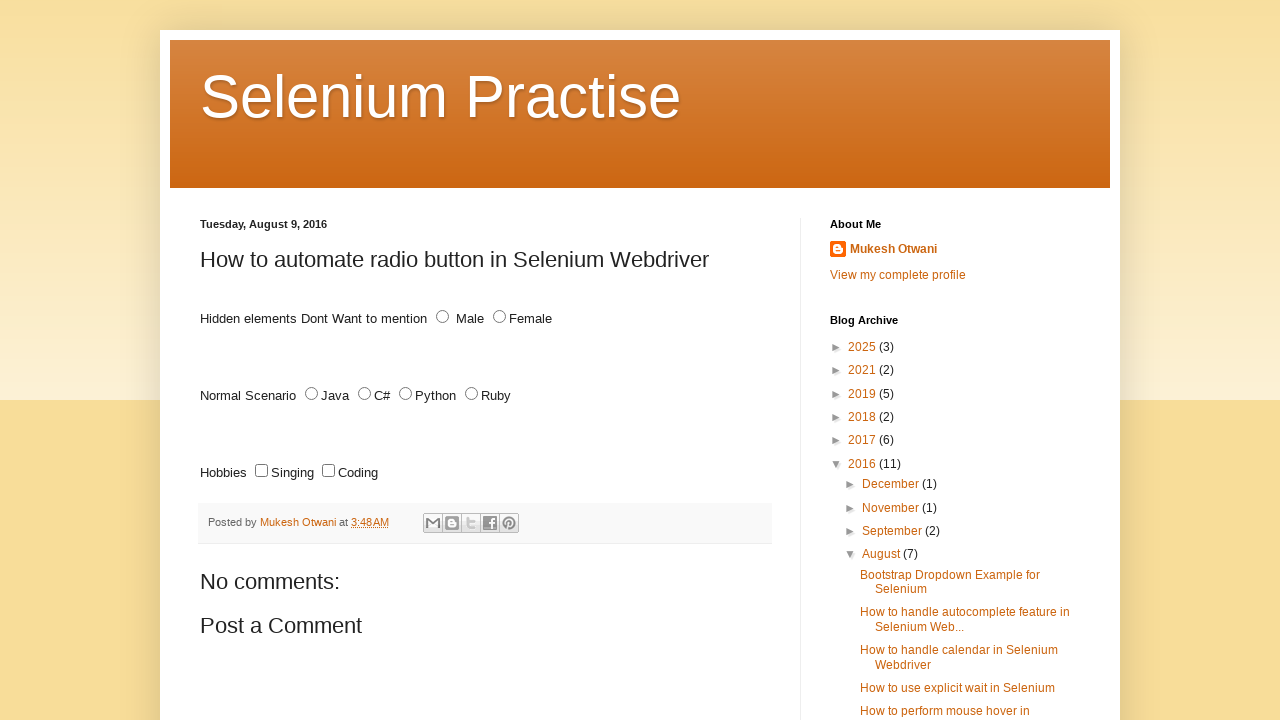

Retrieved bounding box of radio button
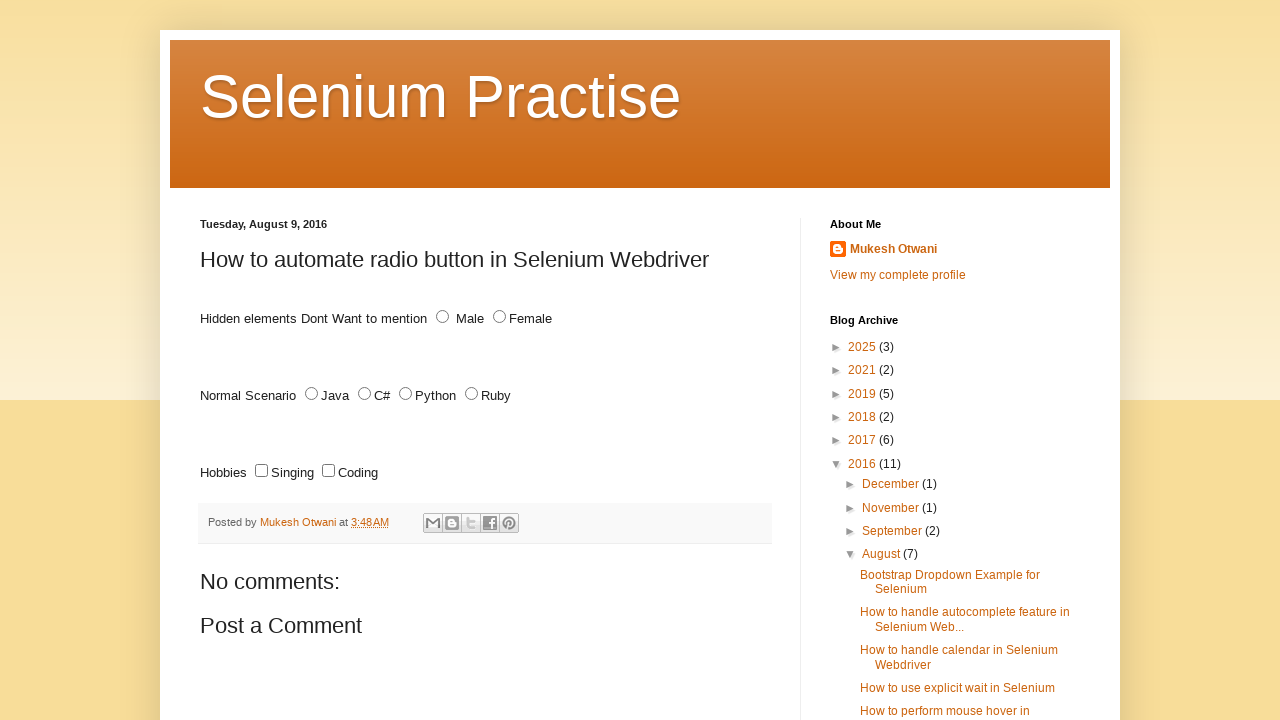

Retrieved bounding box of radio button
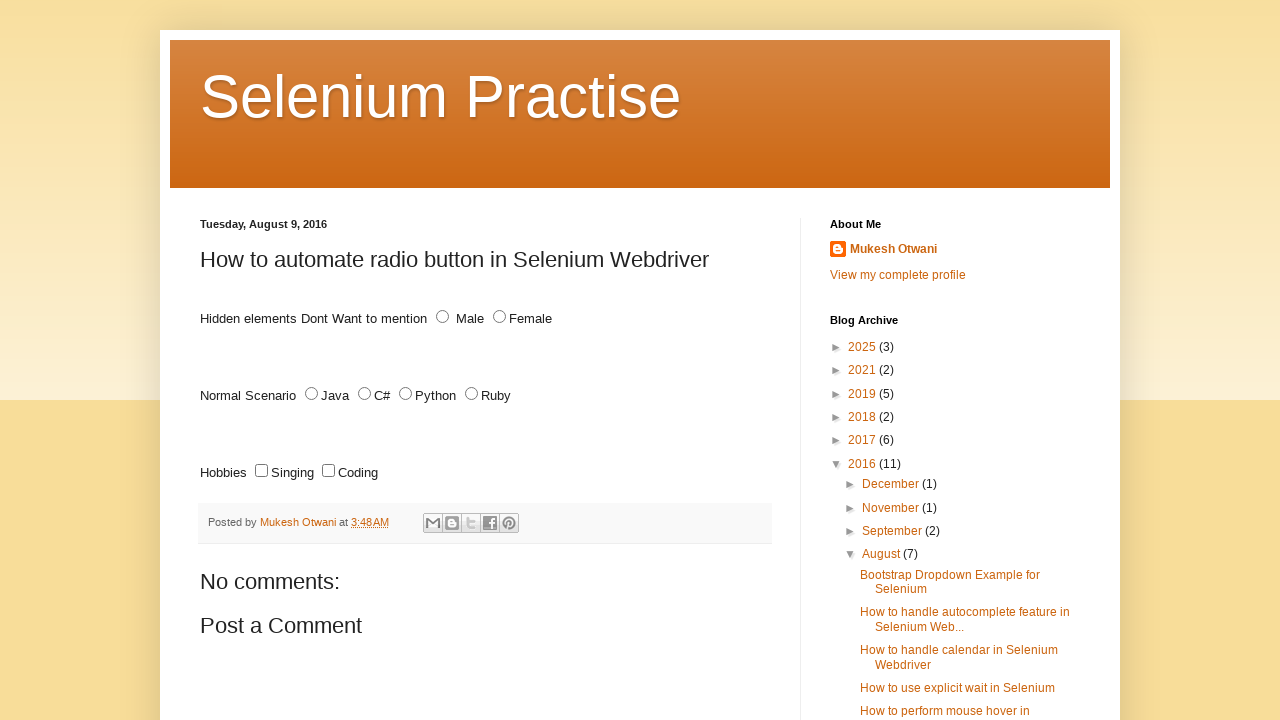

Clicked visible male radio button (non-zero X position) at (442, 317) on xpath=//*[@id='male' and @type='radio'] >> nth=1
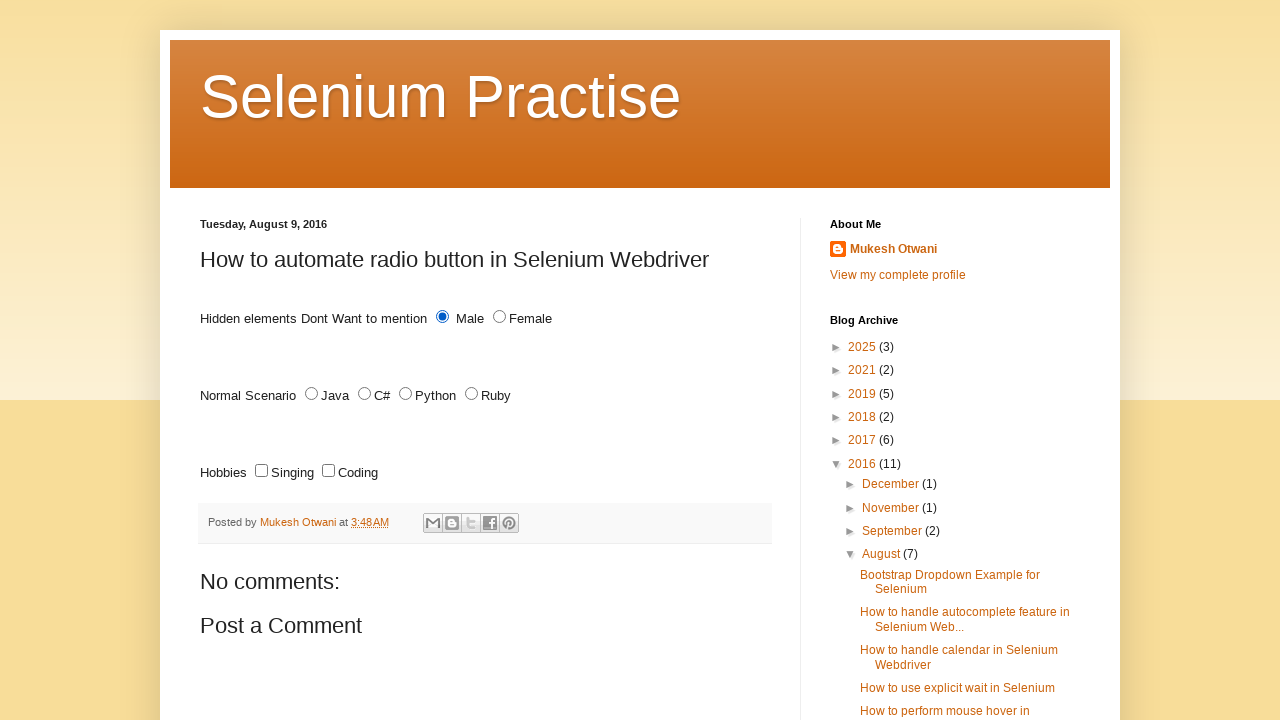

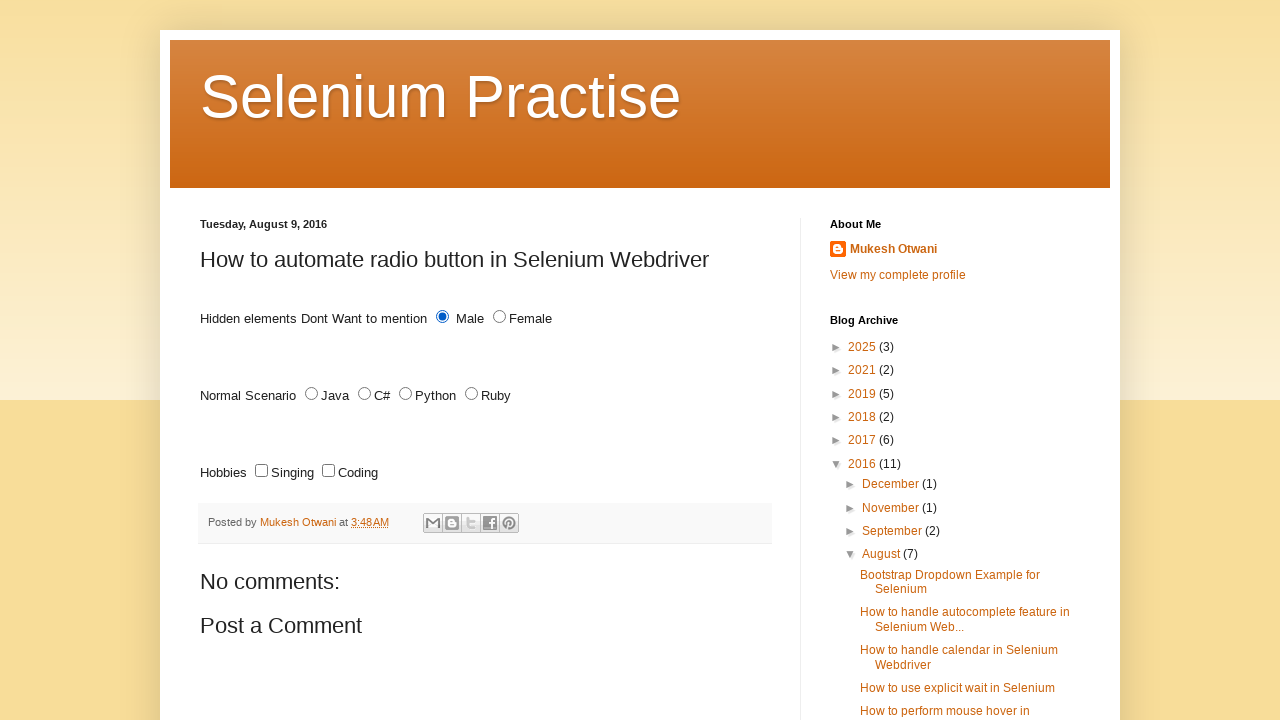